Tests clicking on a sale product from the sale block and verifying the discount label is displayed

Starting URL: http://intershop5.skillbox.ru/

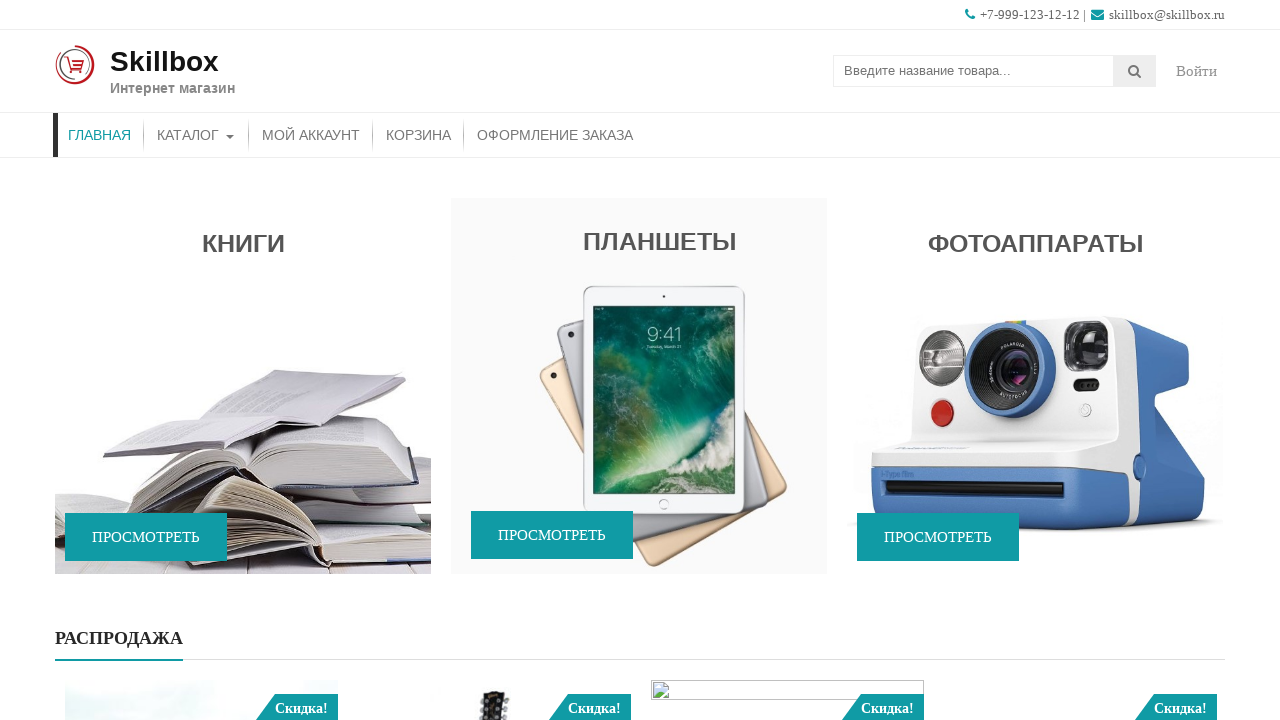

Sale product slider loaded and ready
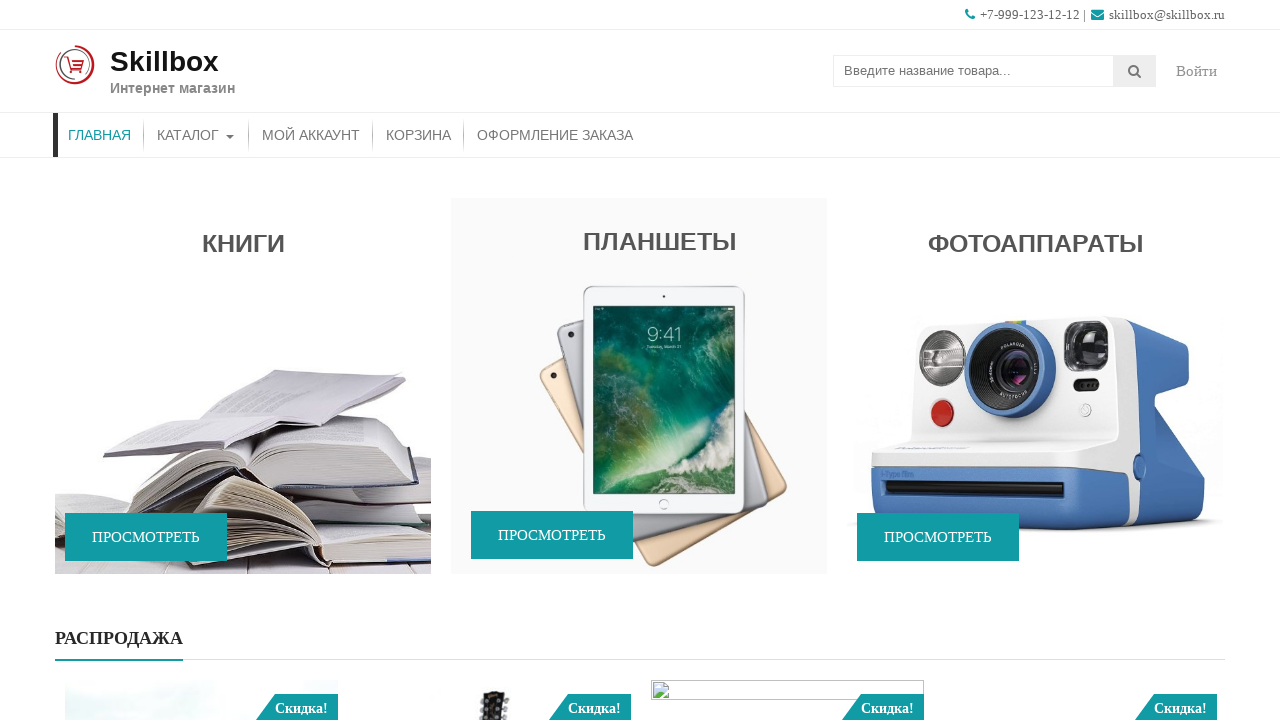

Clicked on sale product from sale block at (202, 541) on #accesspress_store_product-2 li[data-slick-index='0']
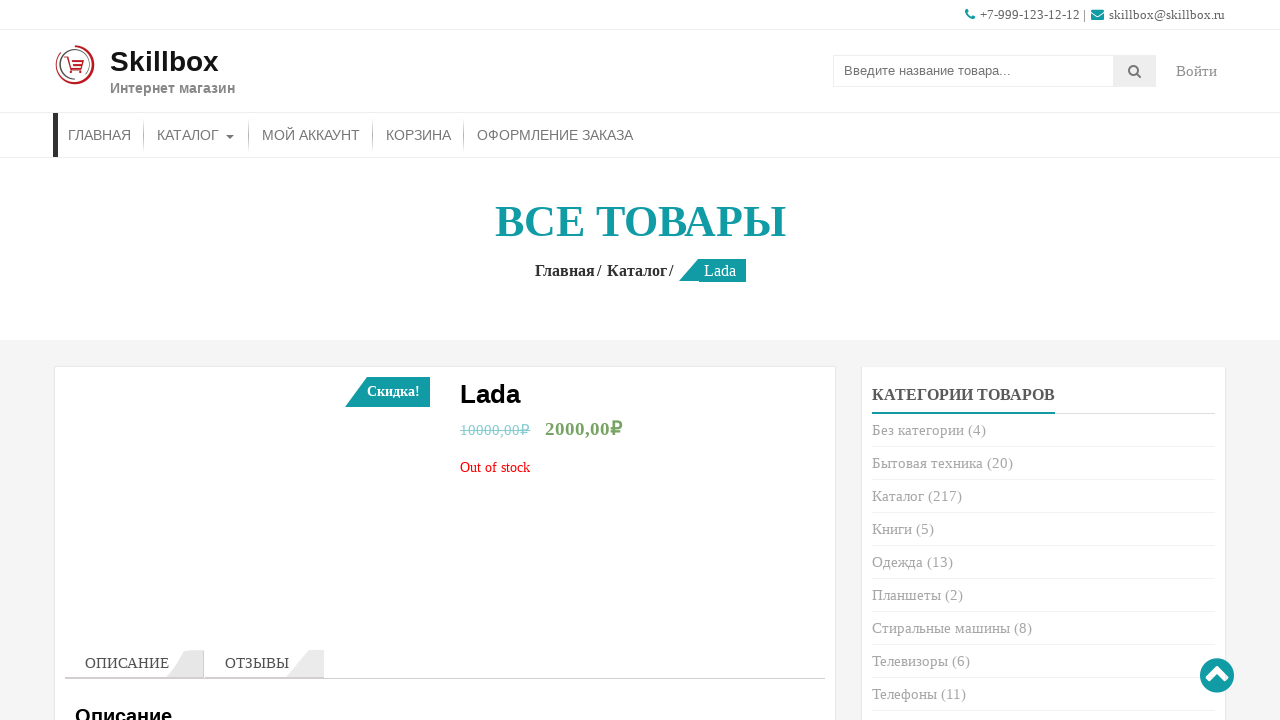

Discount label is displayed on the product page
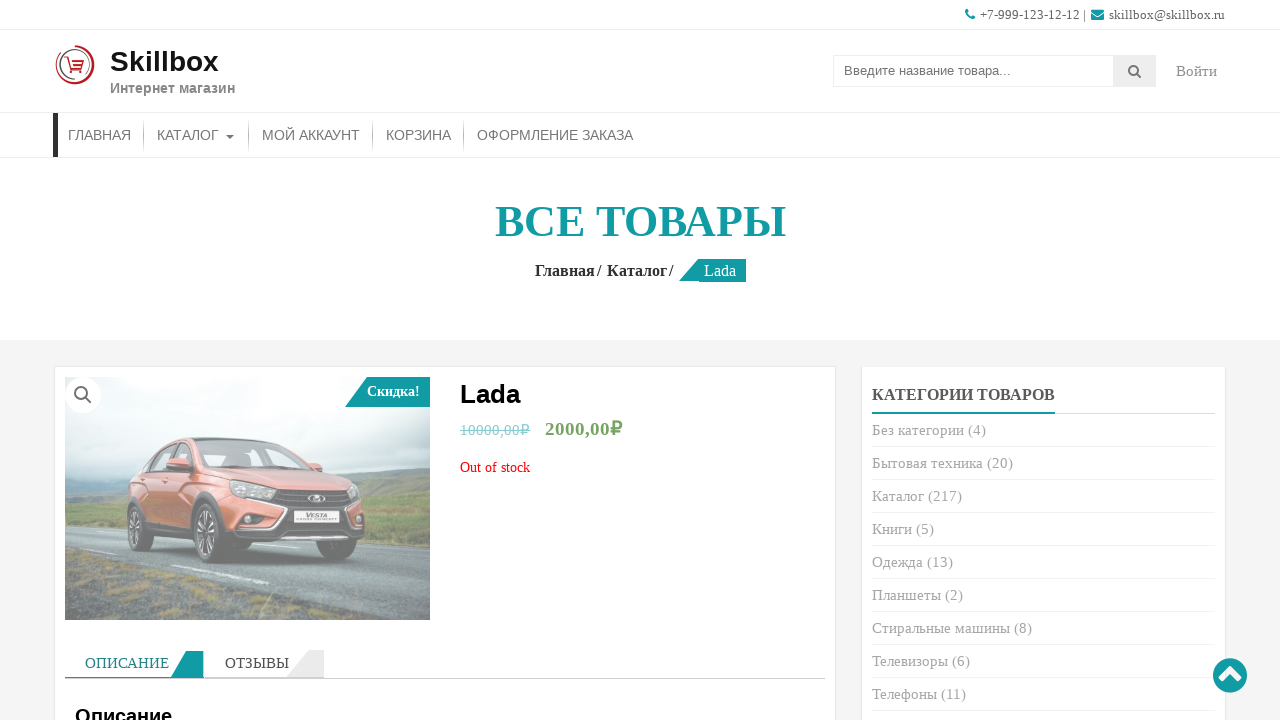

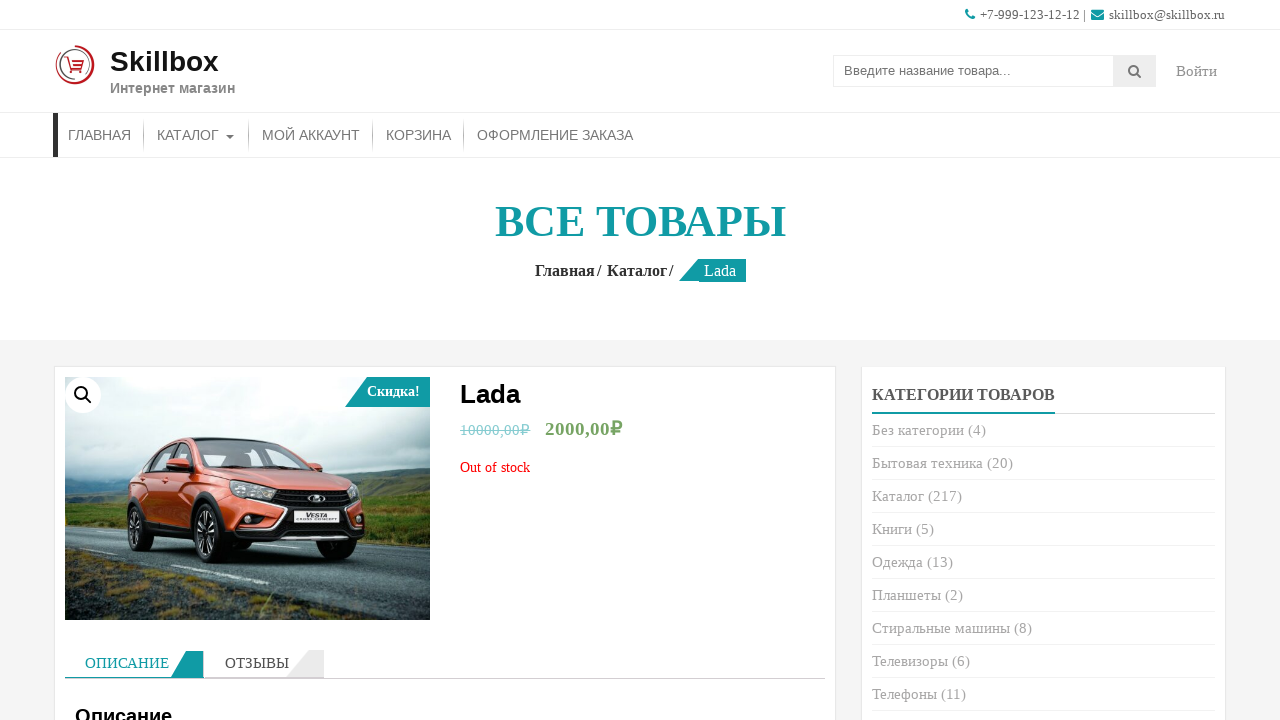